Creates a todo item "Confirm funcitonality", marks it complete, and verifies it moves from Active to Completed list

Starting URL: https://todomvc.com/examples/react/dist/#/

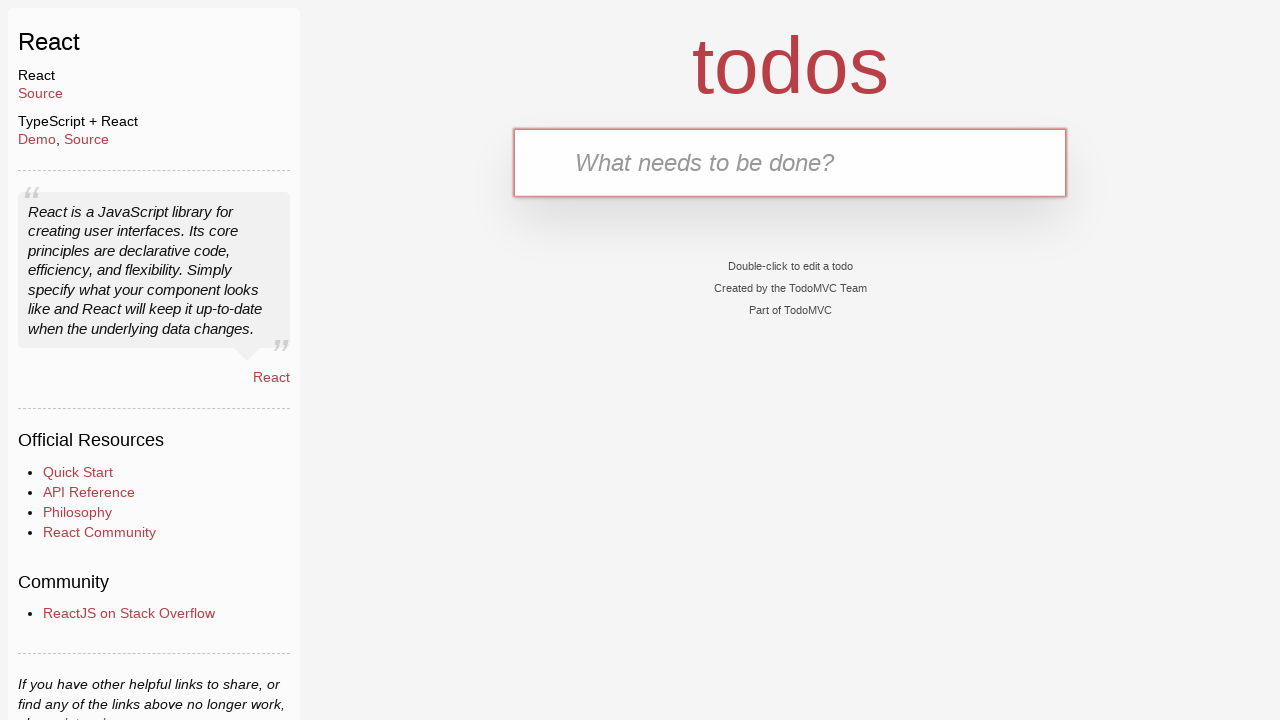

Filled todo input with 'Confirm funcitonality' on input.new-todo[data-testid="text-input"]
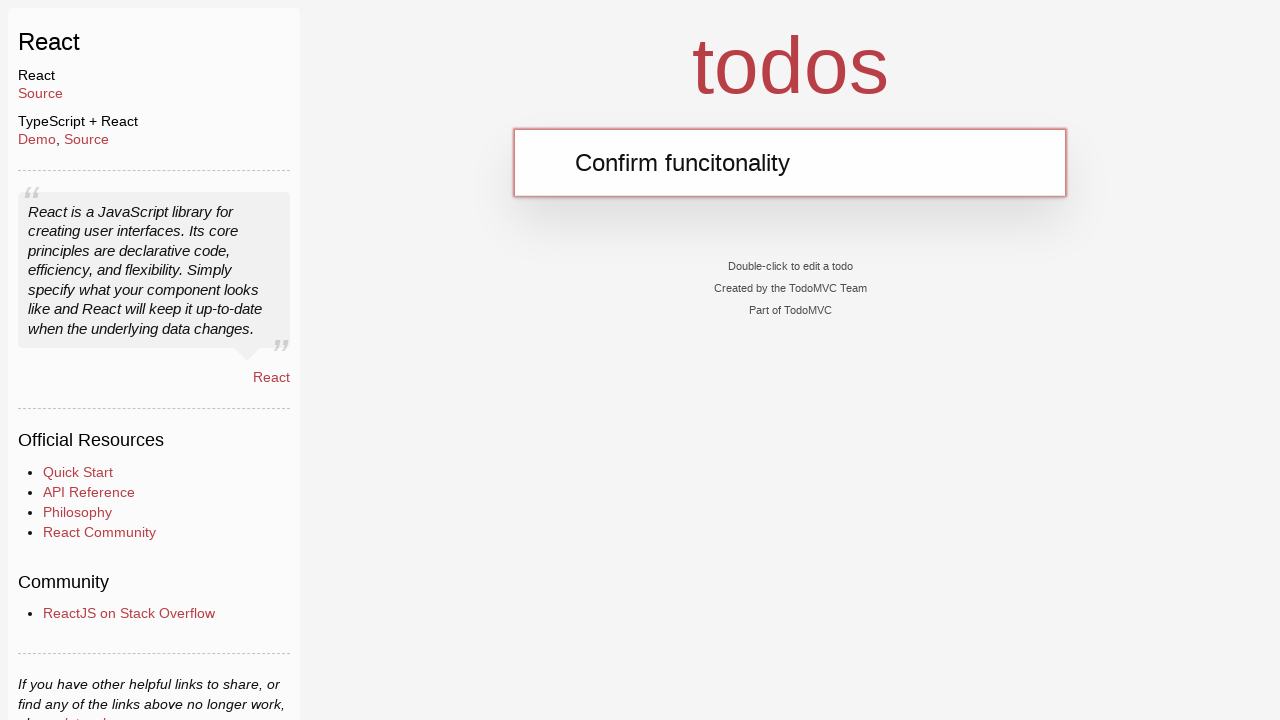

Pressed Enter to create todo item
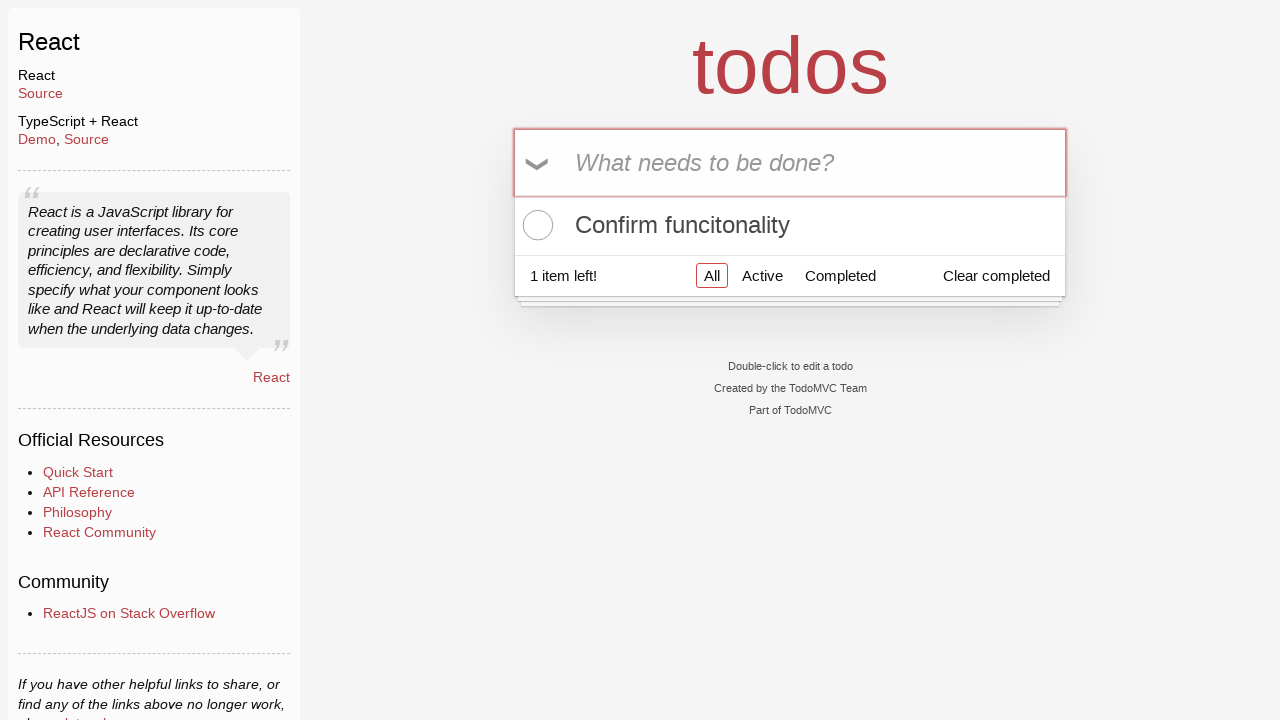

Input field ready for next item
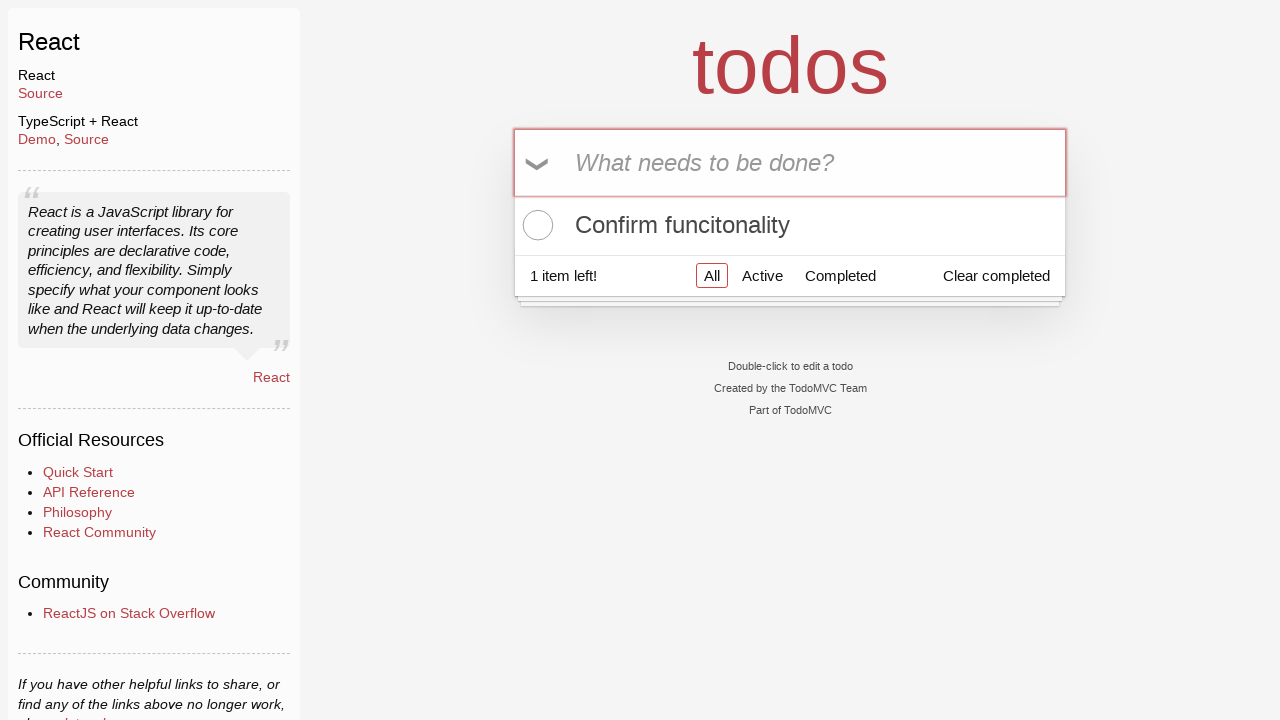

Navigated to Active view at (762, 275) on a[href="#/active"]
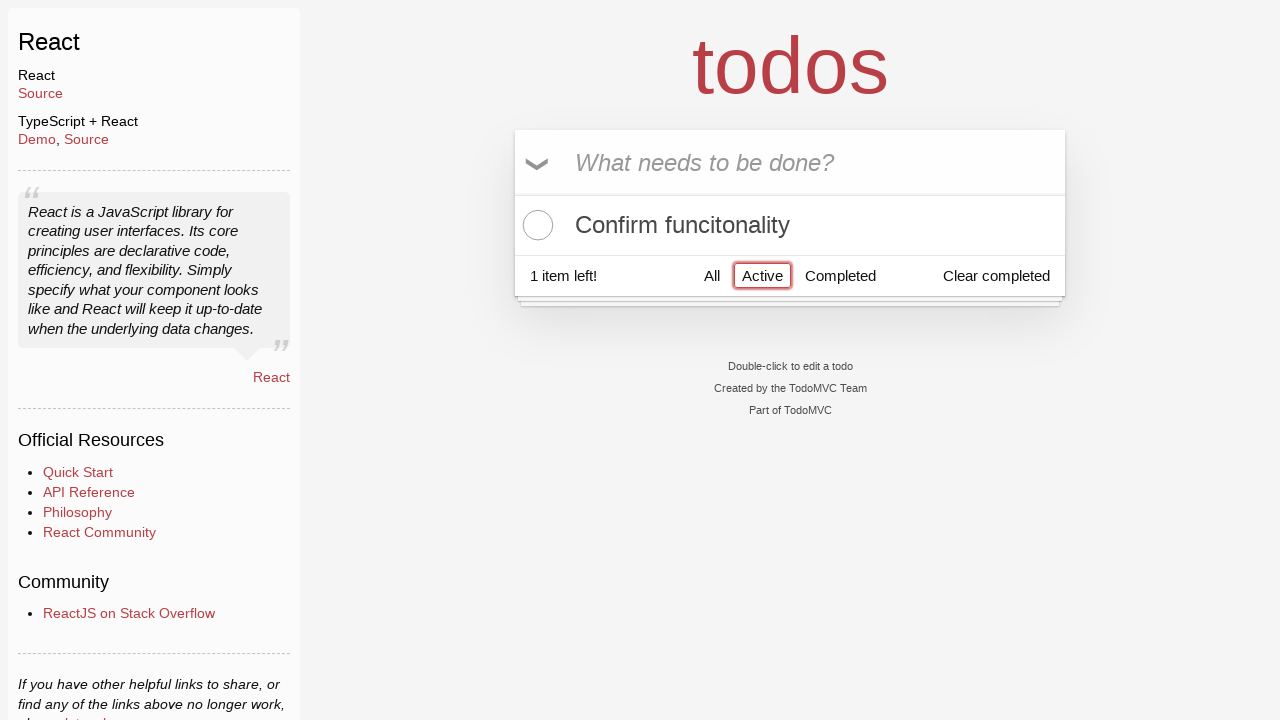

Marked todo item as completed at (535, 225) on input[type="checkbox"][data-testid="todo-item-toggle"]
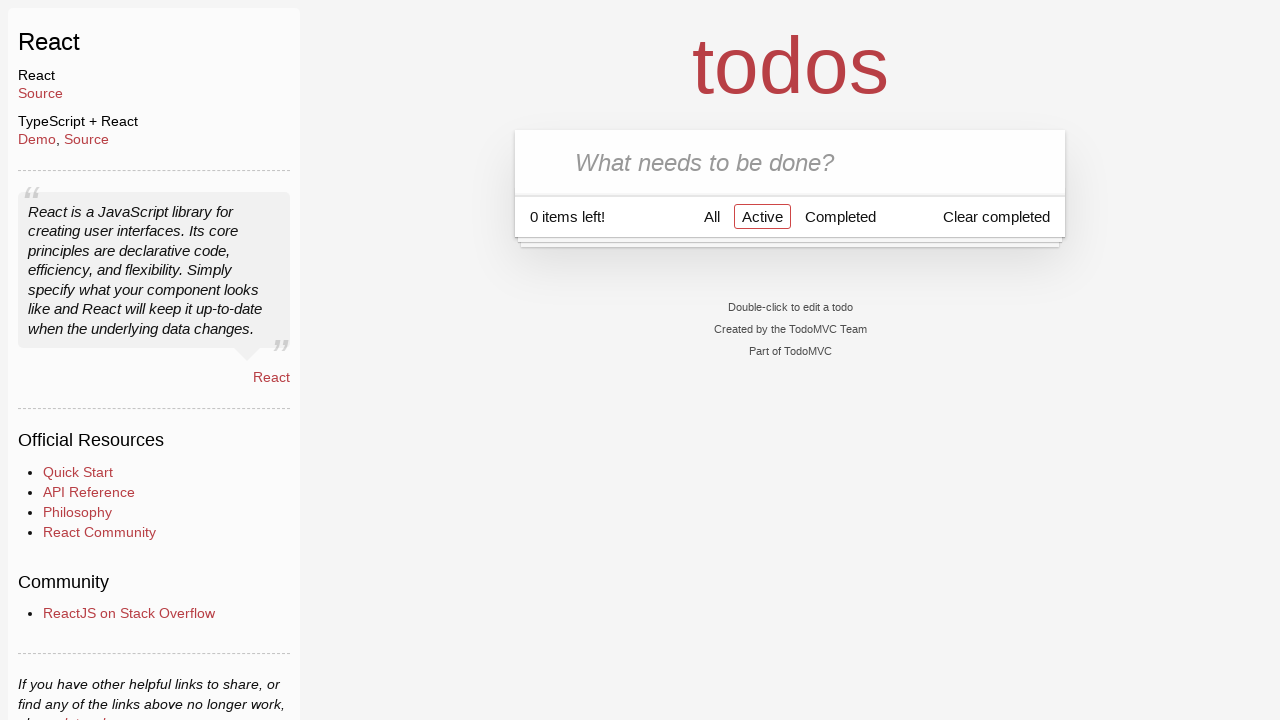

Navigated to Completed view at (840, 216) on a[href="#/completed"]
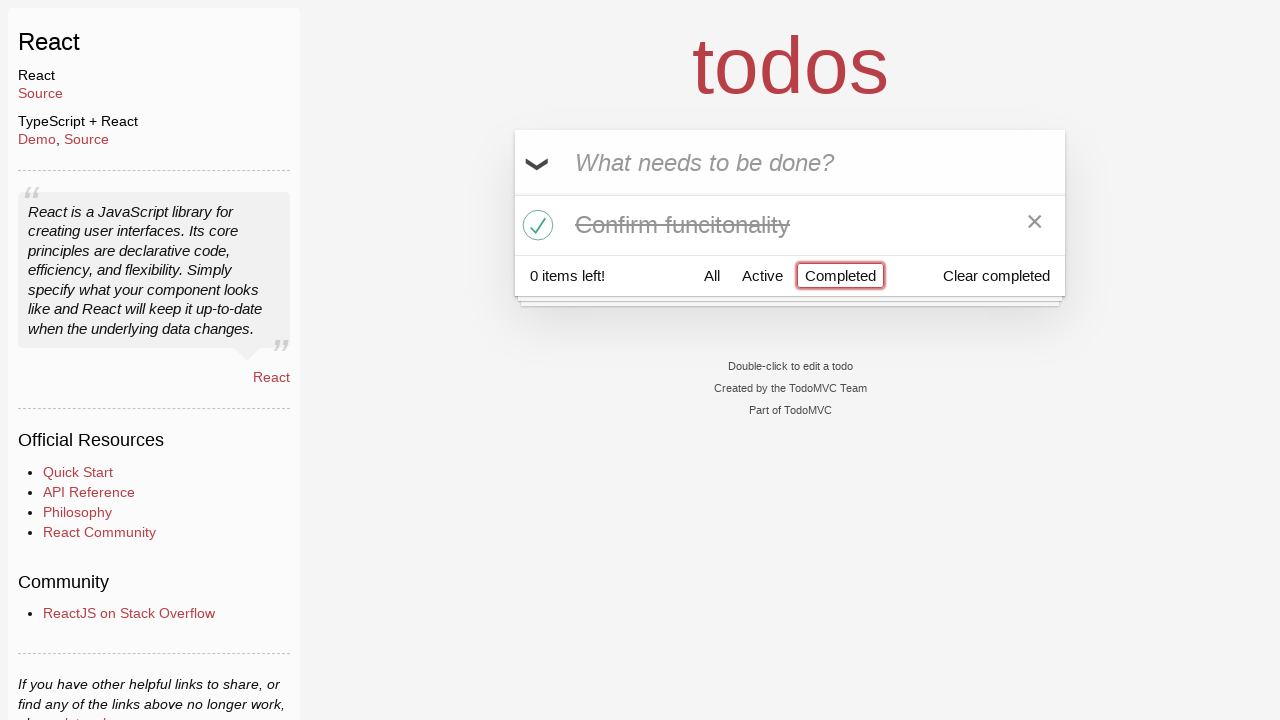

Completed todo item appeared in Completed list
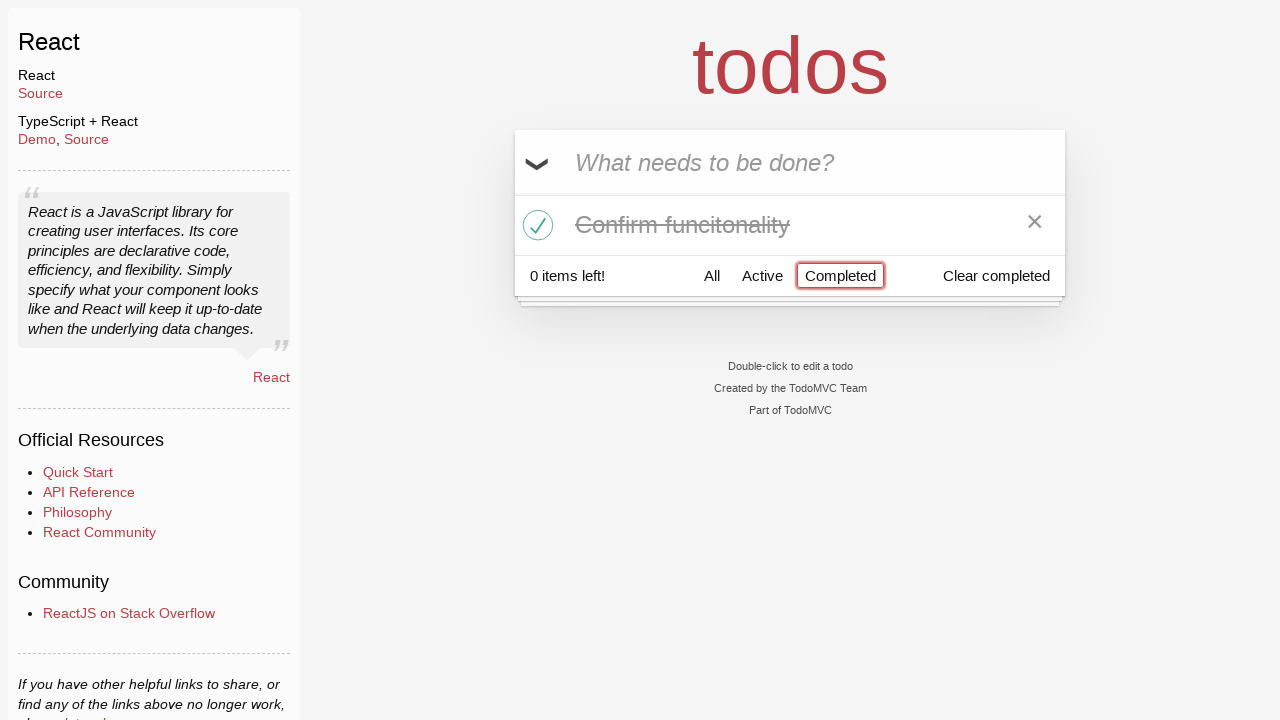

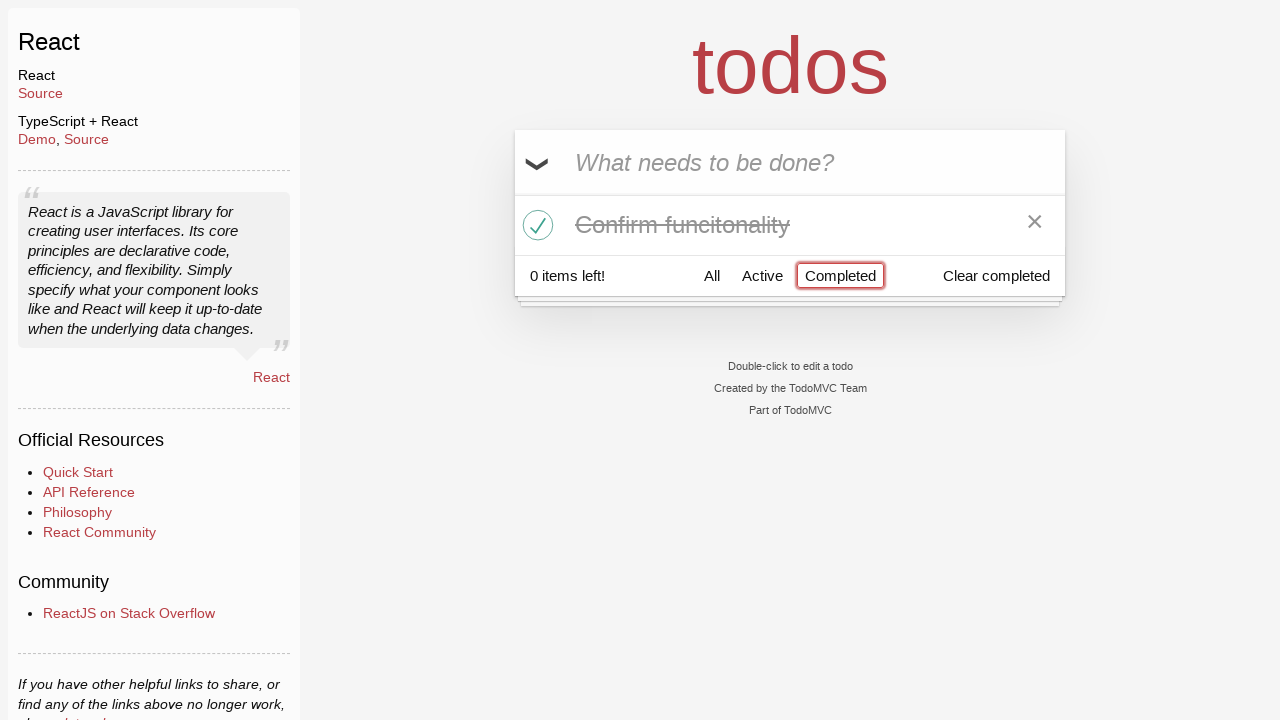